Tests filtering to display all items after applying other filters

Starting URL: https://demo.playwright.dev/todomvc

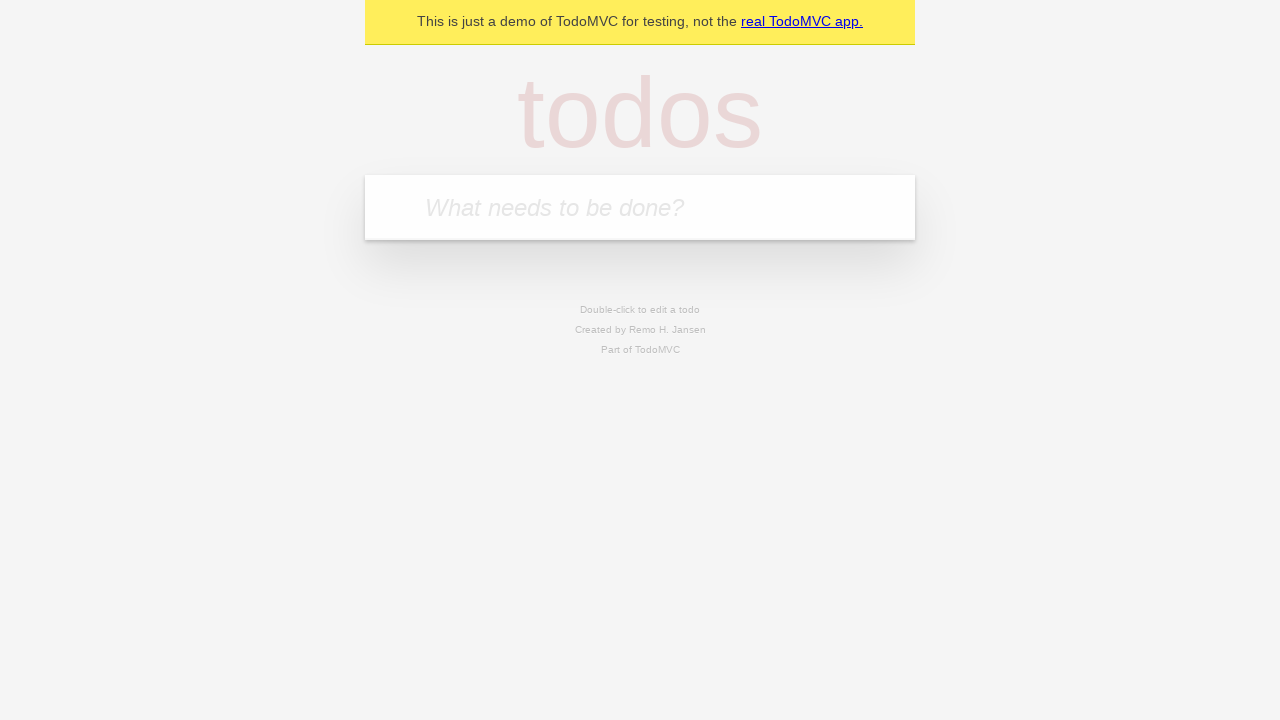

Filled todo input with 'buy some cheese' on internal:attr=[placeholder="What needs to be done?"i]
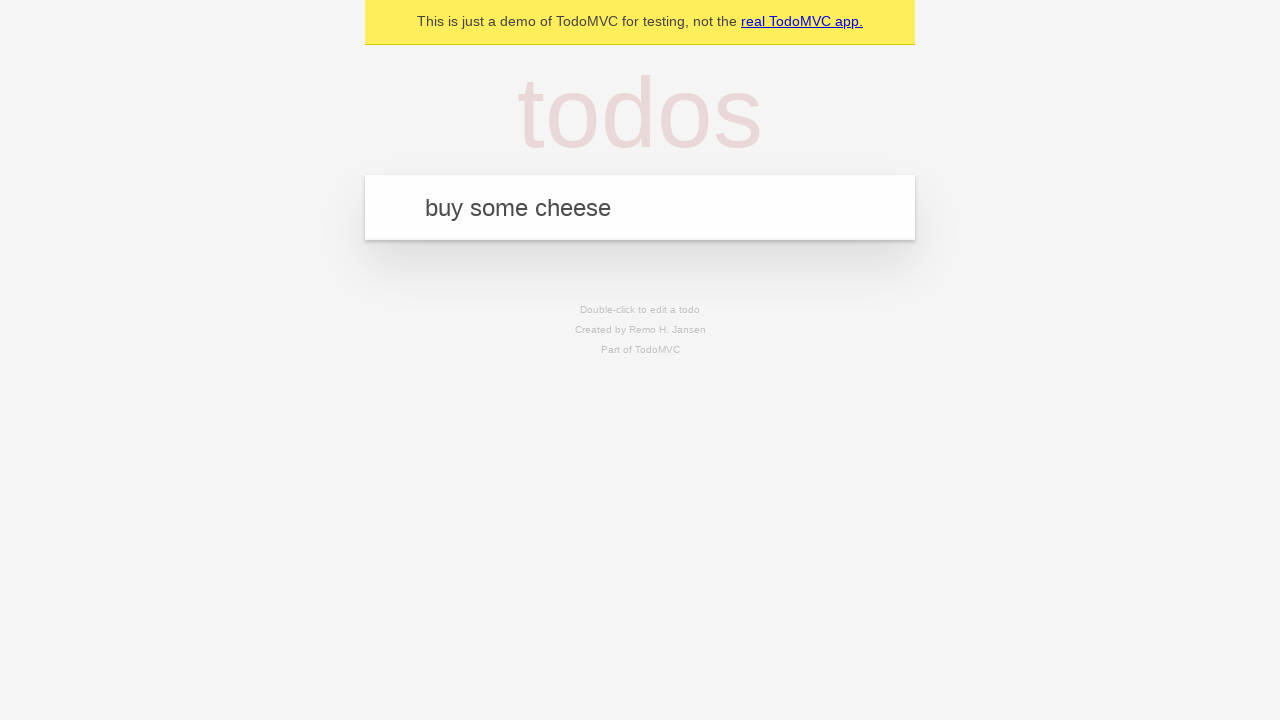

Pressed Enter to add todo 'buy some cheese' on internal:attr=[placeholder="What needs to be done?"i]
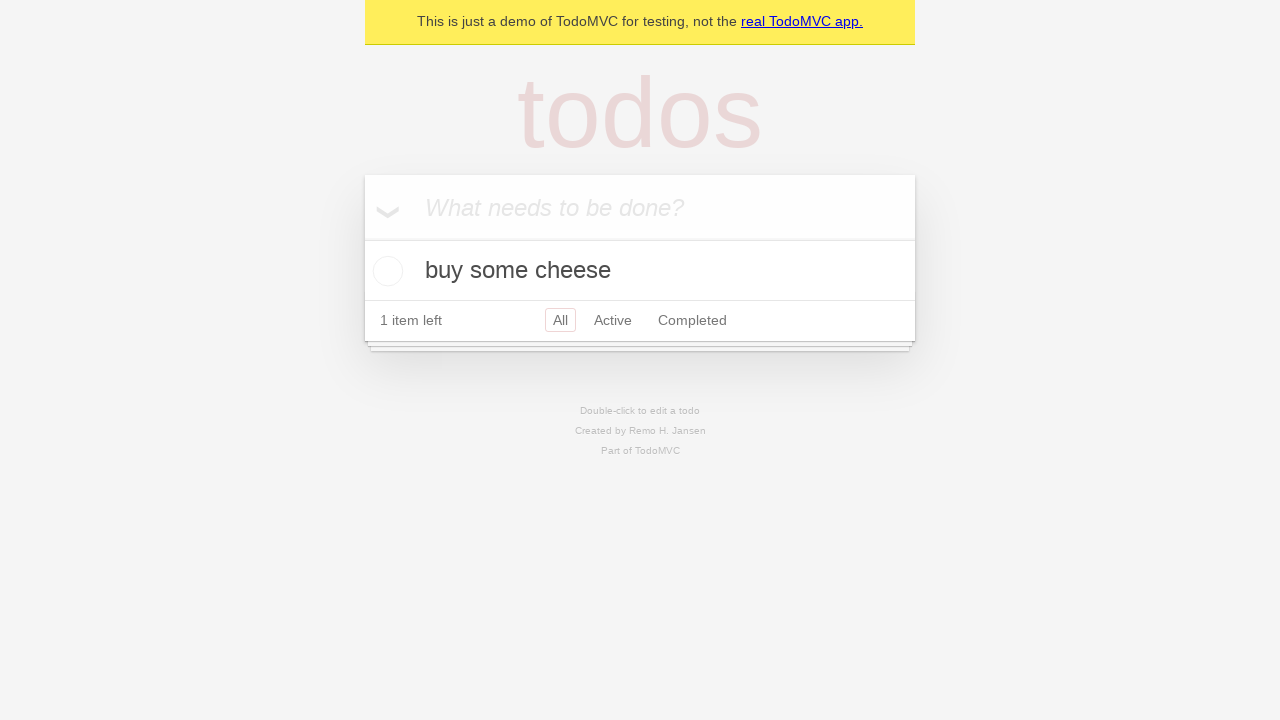

Filled todo input with 'feed the cat' on internal:attr=[placeholder="What needs to be done?"i]
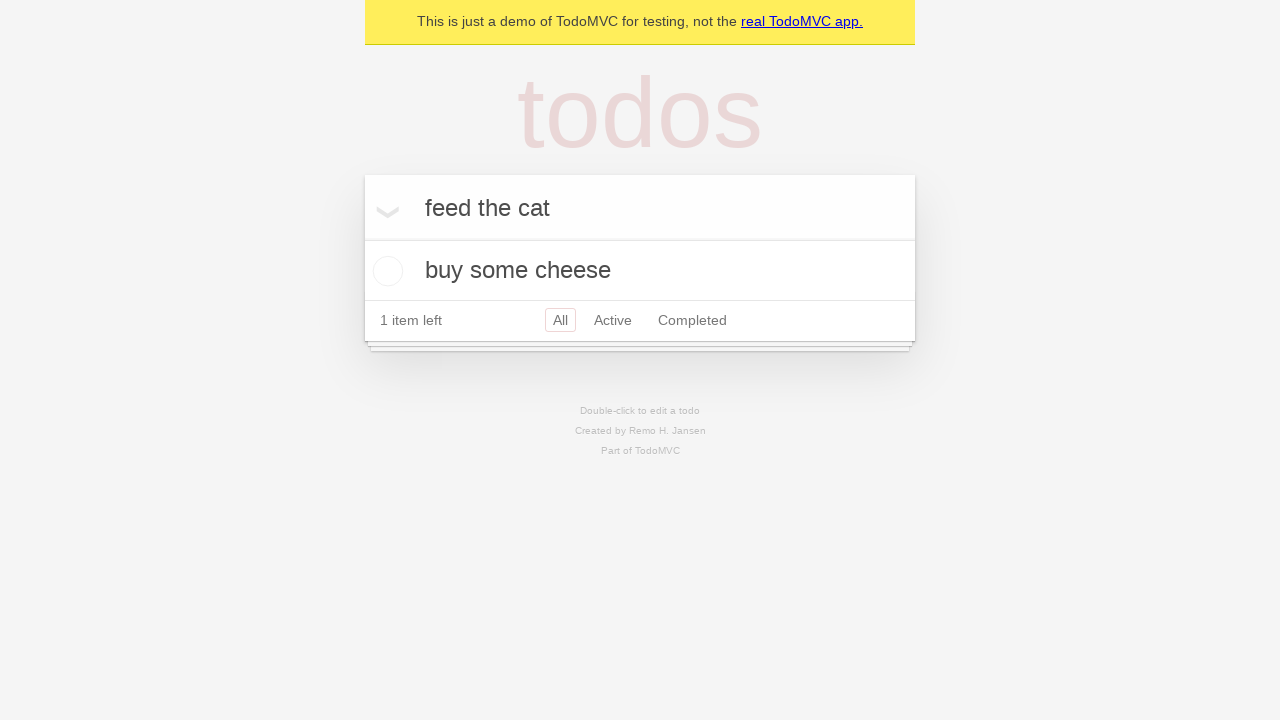

Pressed Enter to add todo 'feed the cat' on internal:attr=[placeholder="What needs to be done?"i]
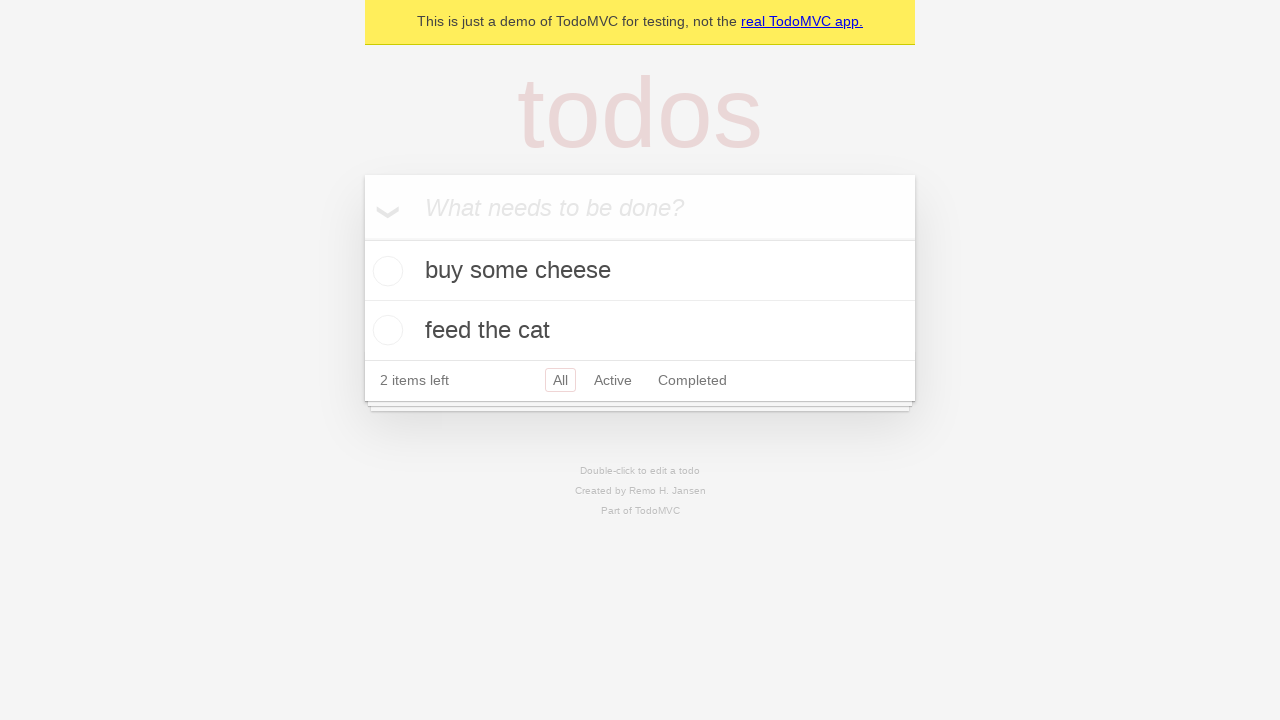

Filled todo input with 'book a doctors appointment' on internal:attr=[placeholder="What needs to be done?"i]
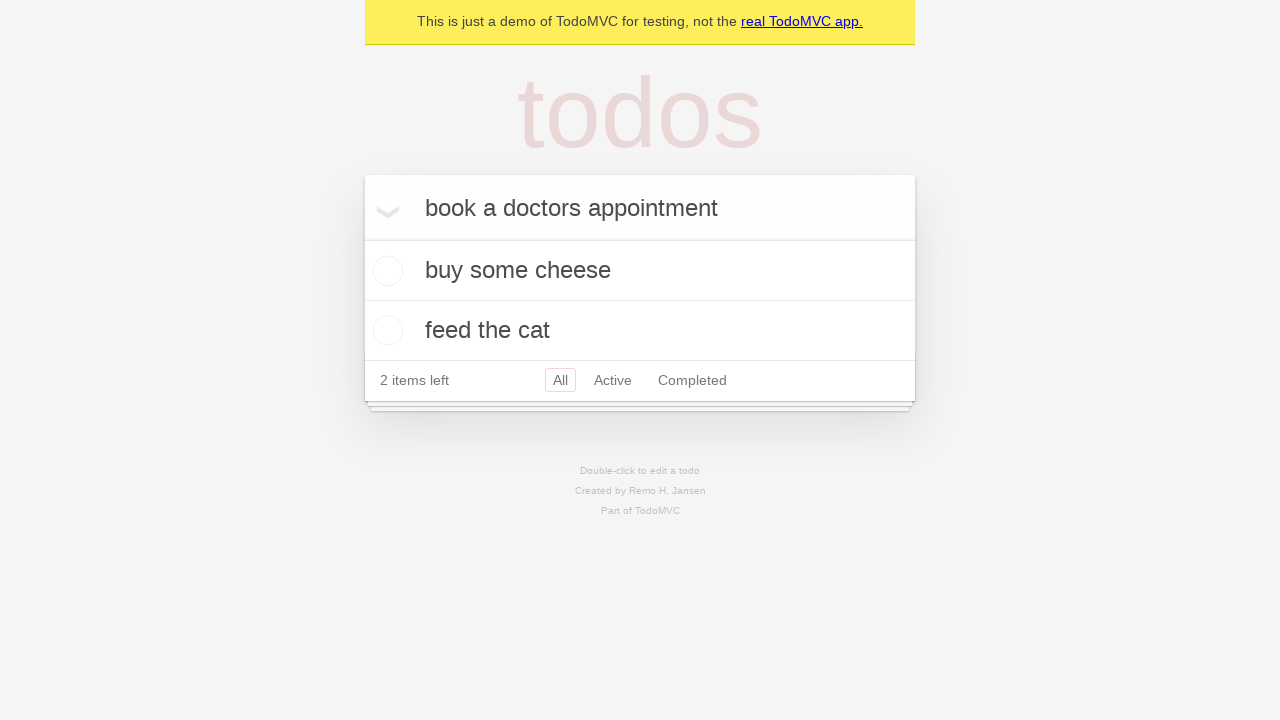

Pressed Enter to add todo 'book a doctors appointment' on internal:attr=[placeholder="What needs to be done?"i]
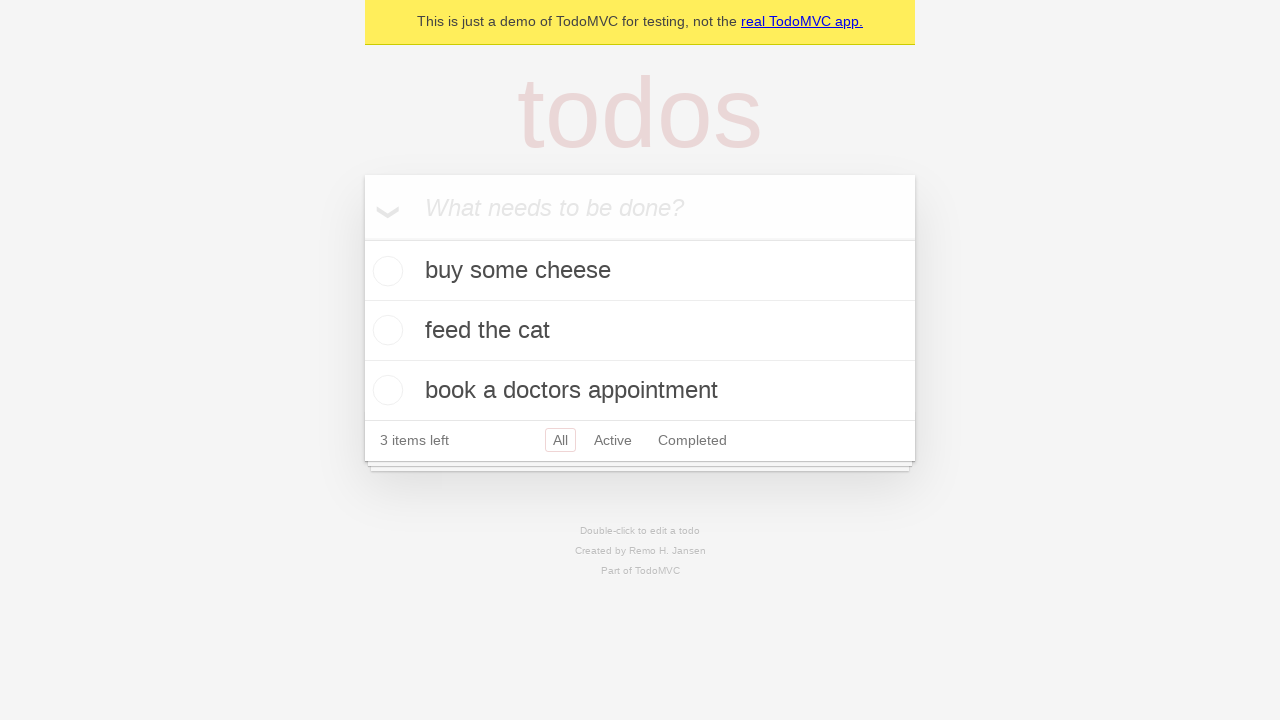

Checked the second todo item at (385, 330) on internal:testid=[data-testid="todo-item"s] >> nth=1 >> internal:role=checkbox
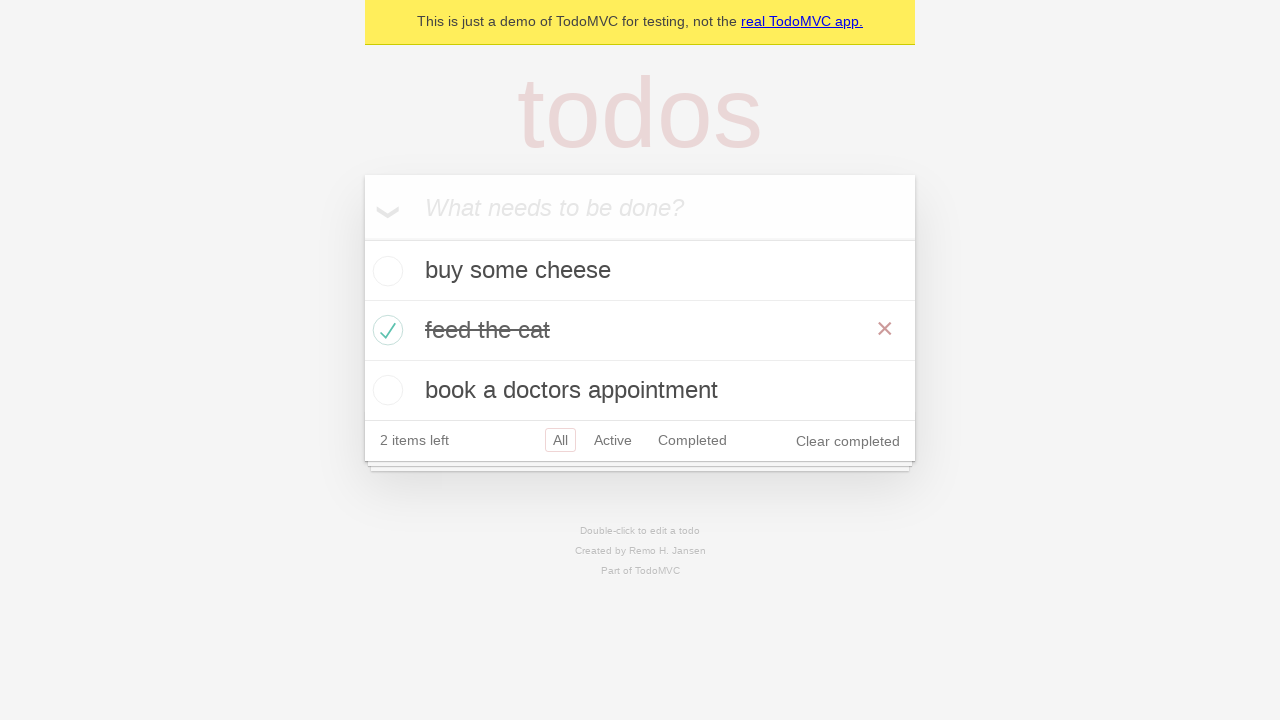

Clicked Active filter at (613, 440) on internal:role=link[name="Active"i]
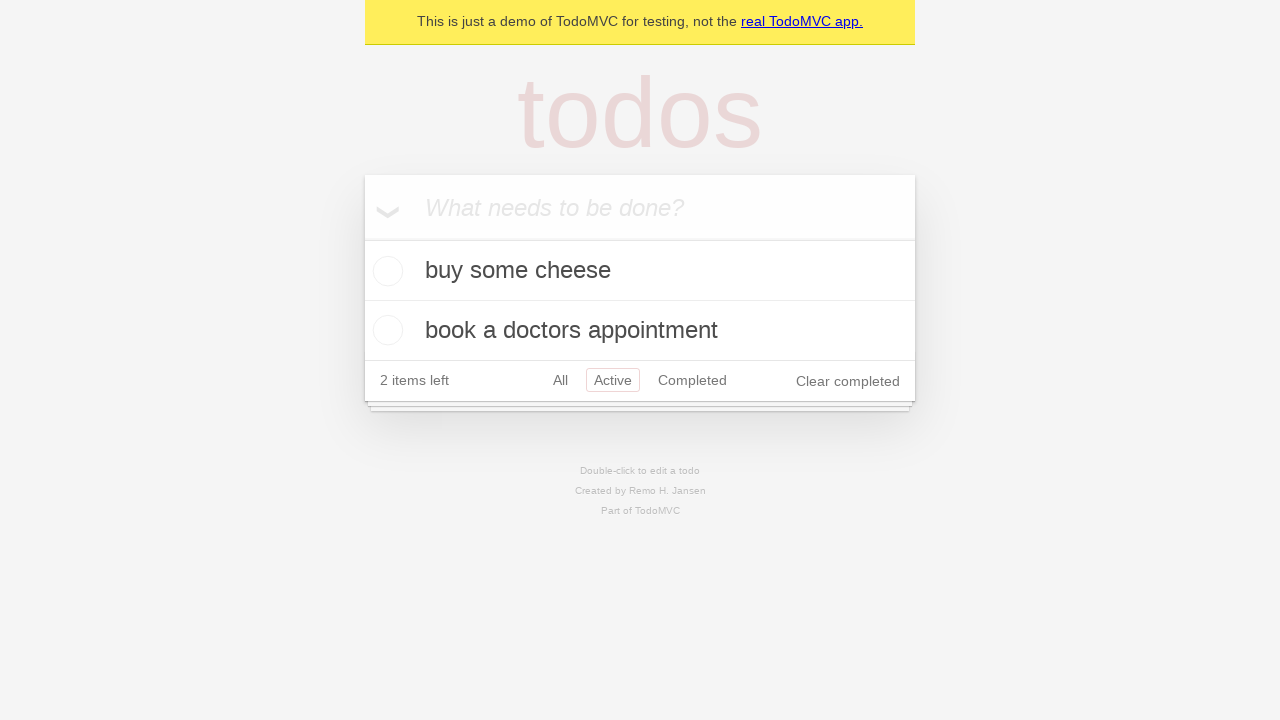

Clicked Completed filter at (692, 380) on internal:role=link[name="Completed"i]
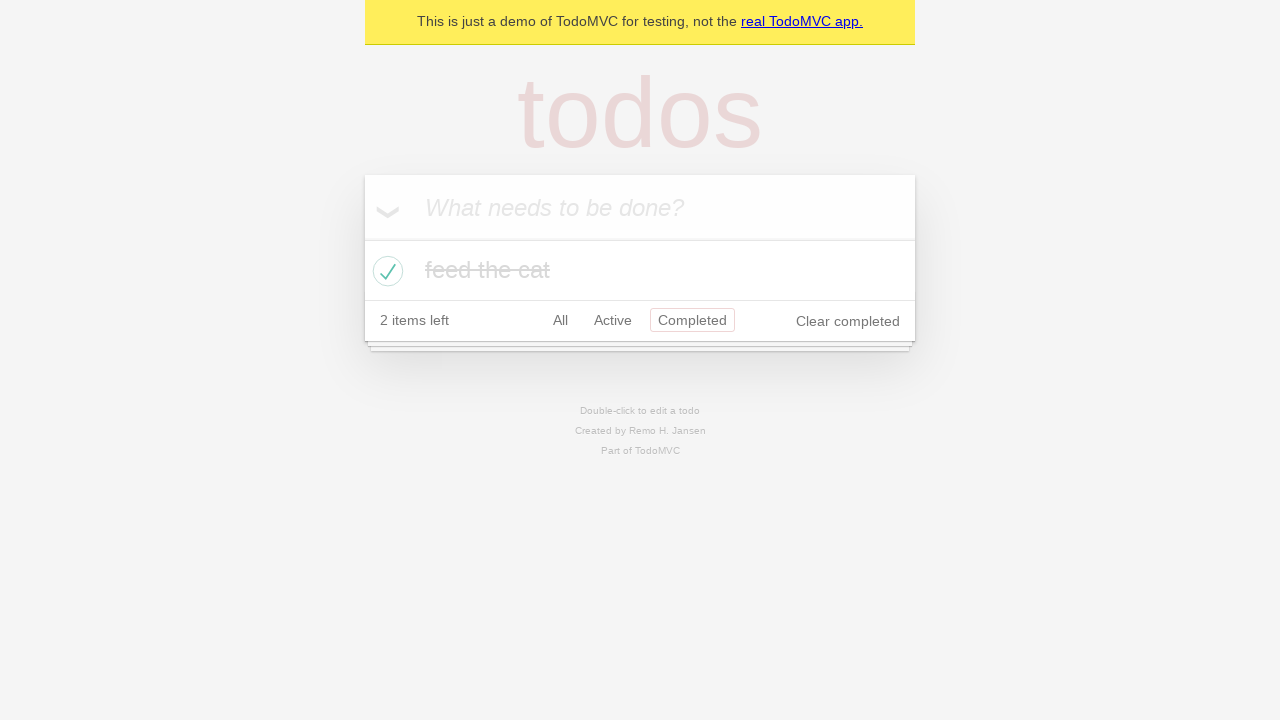

Clicked All filter to display all items at (560, 320) on internal:role=link[name="All"i]
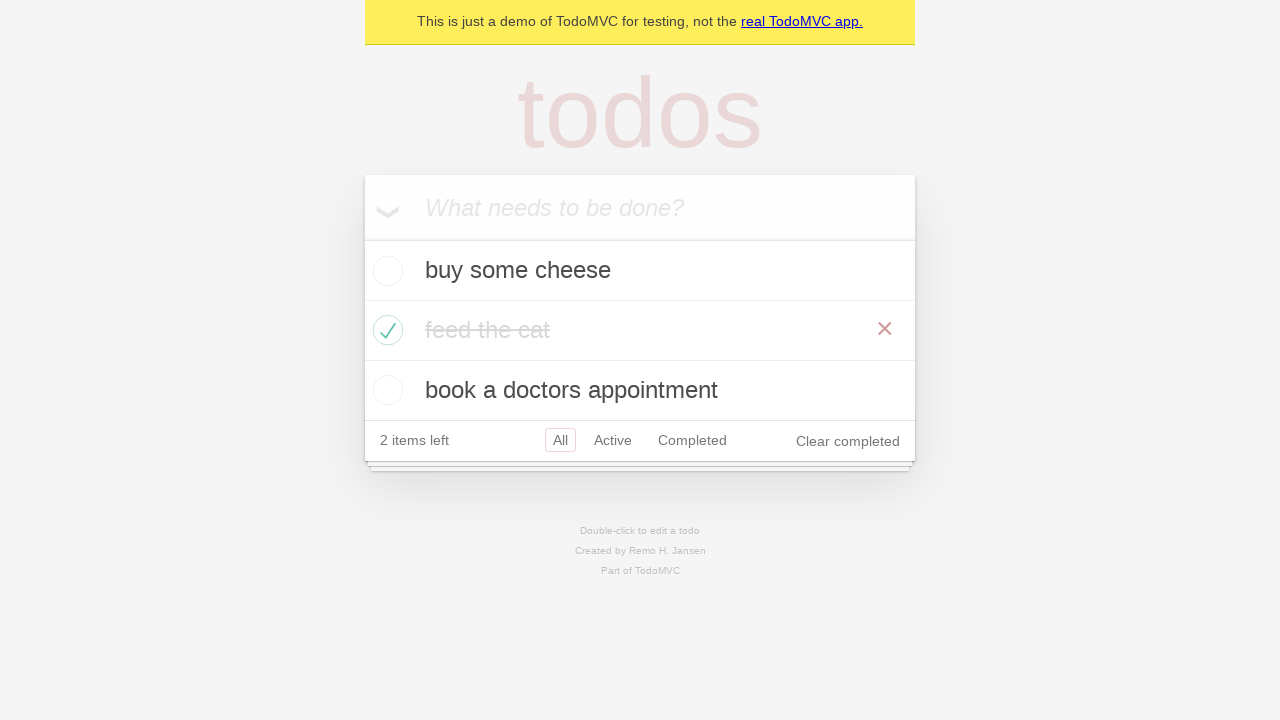

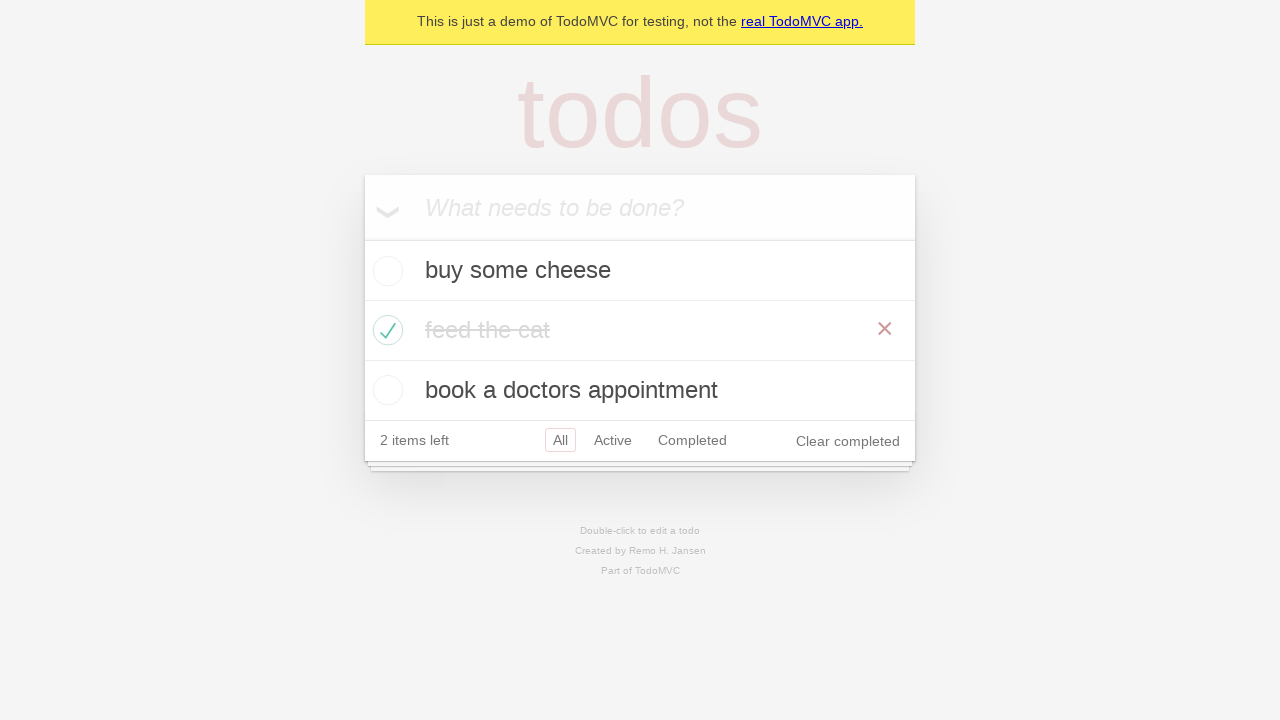